Navigates to Rediff Money page and interacts with the BSE indices table to verify data is displayed

Starting URL: https://money.rediff.com/index.html

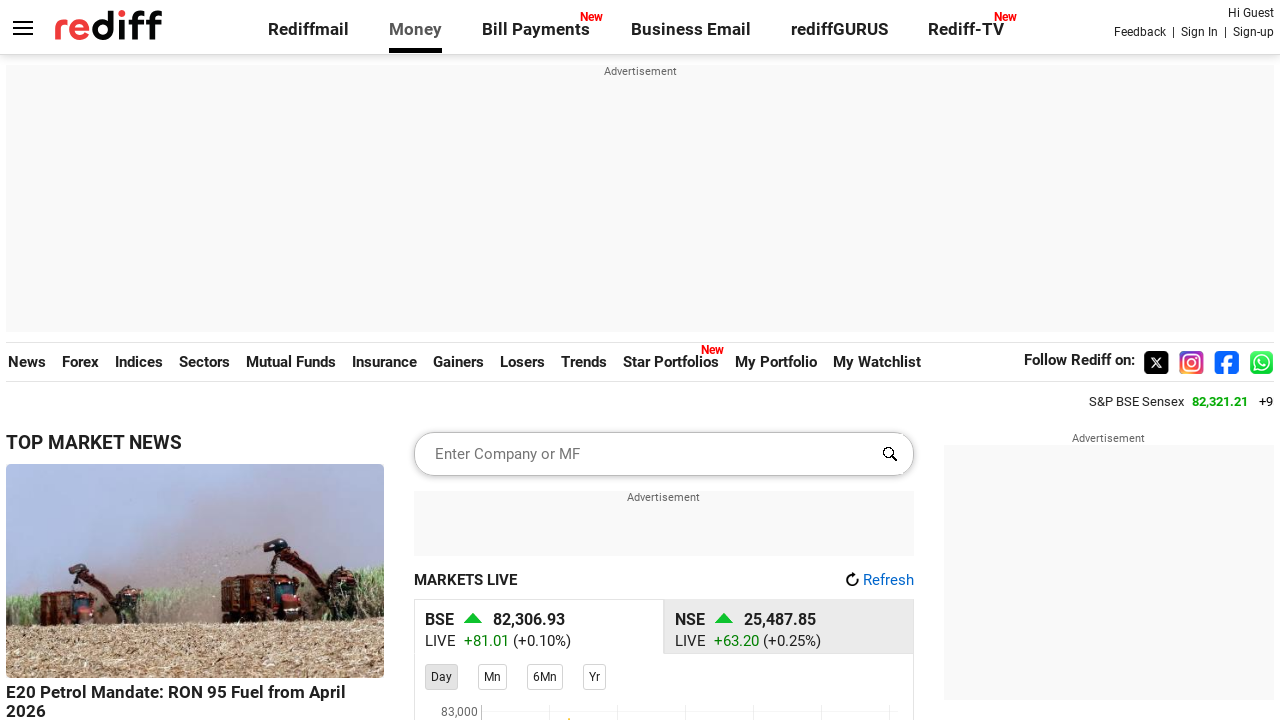

Waited for BSE indices table to load
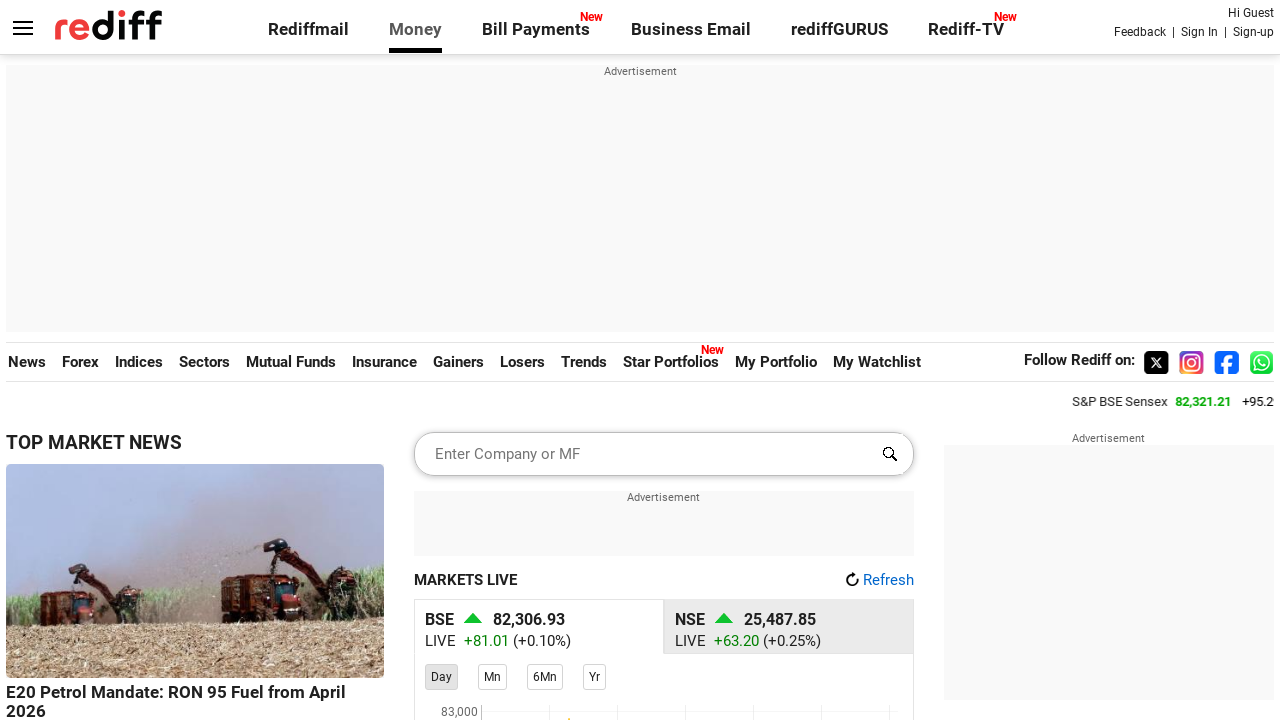

Retrieved all table rows from BSE indices table
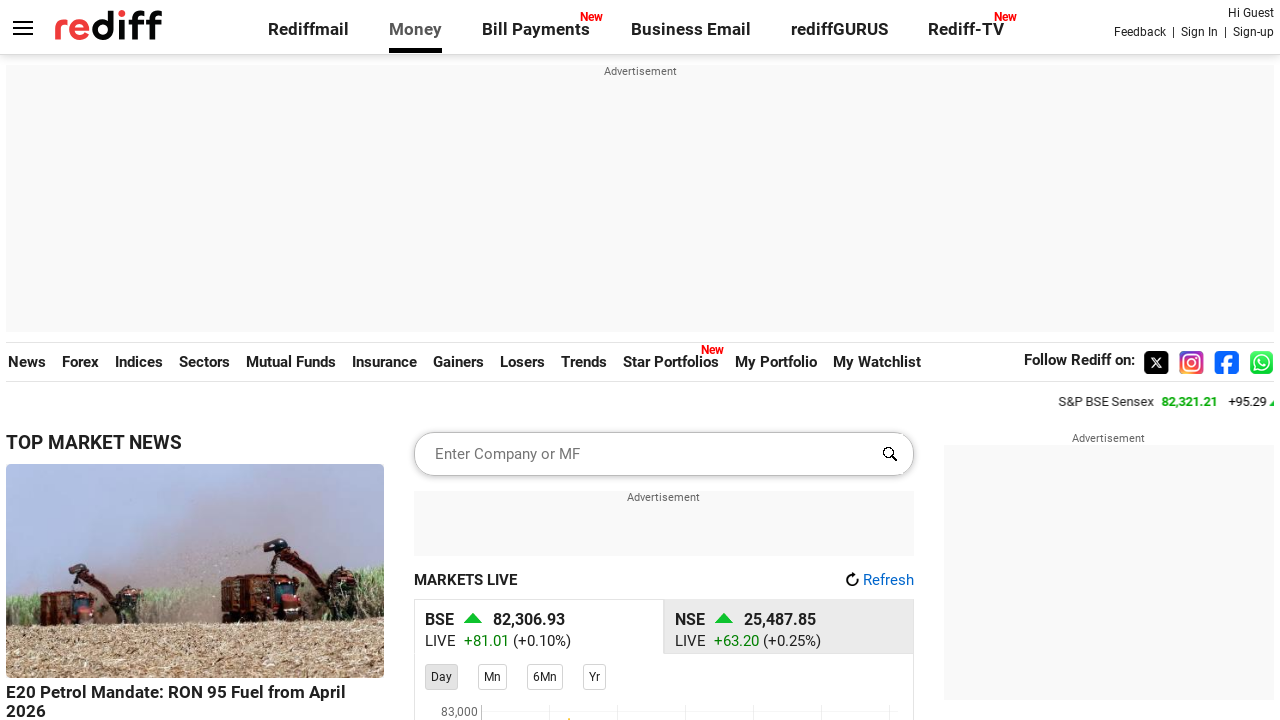

Verified that BSE indices table contains rows
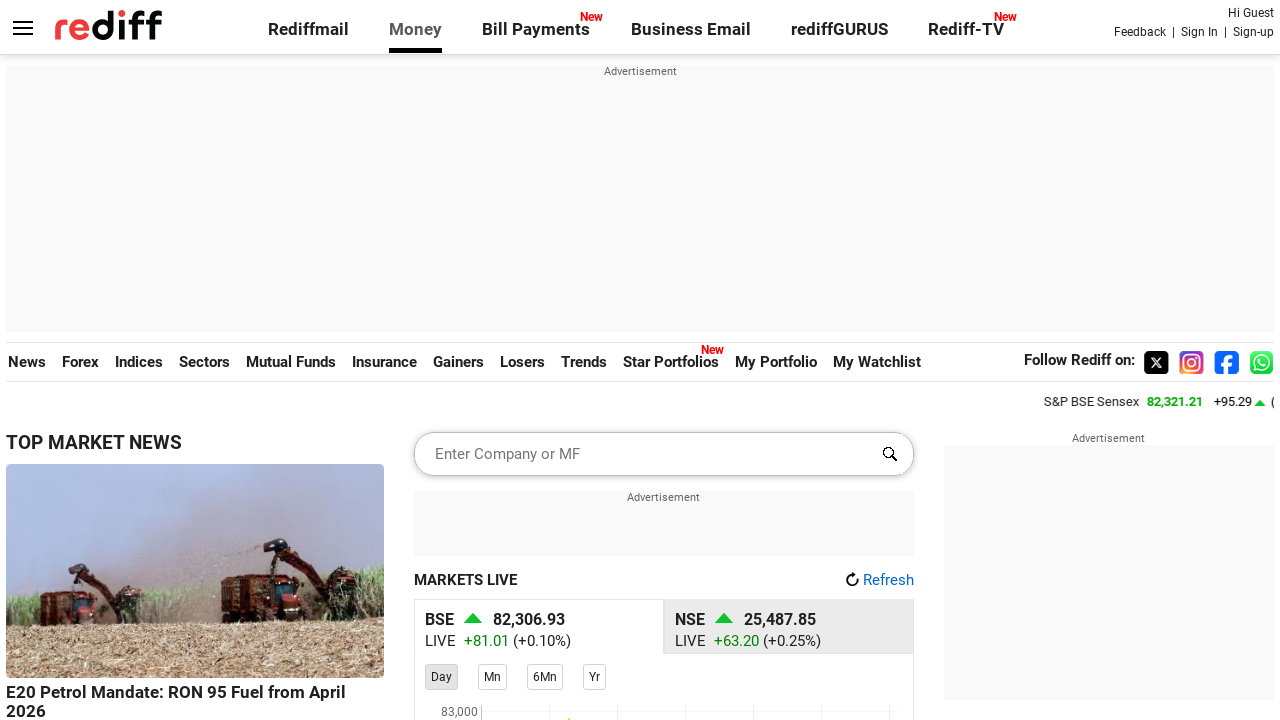

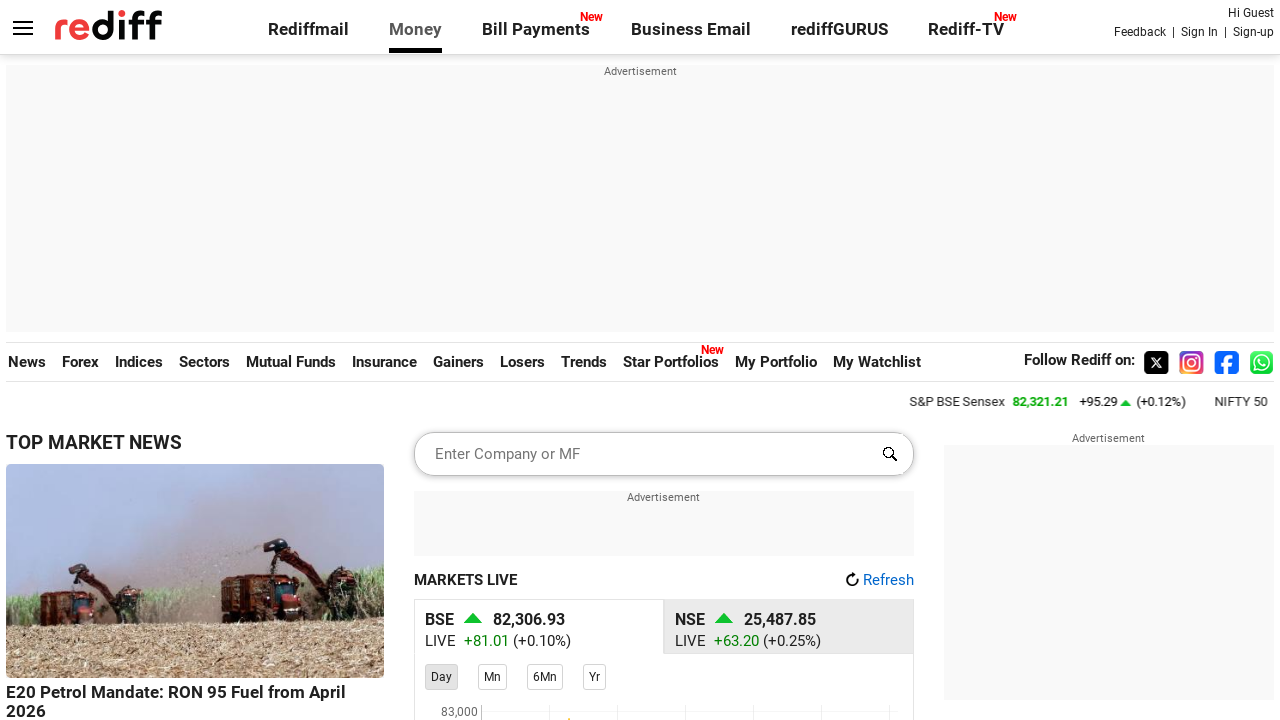